Tests flight booking form by verifying one-way/round-trip radio buttons, checking calendar enablement, and selecting departure and destination cities

Starting URL: https://rahulshettyacademy.com/dropdownsPractise/

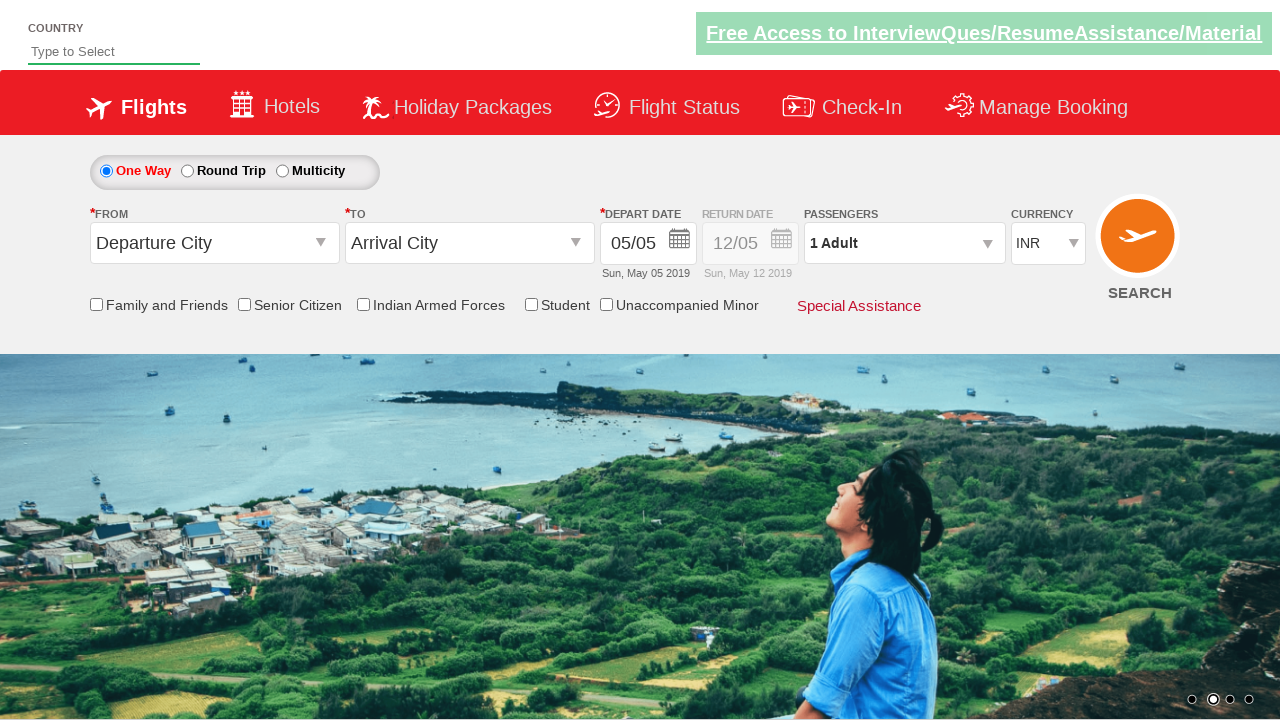

Checked if one-way radio button is selected by default
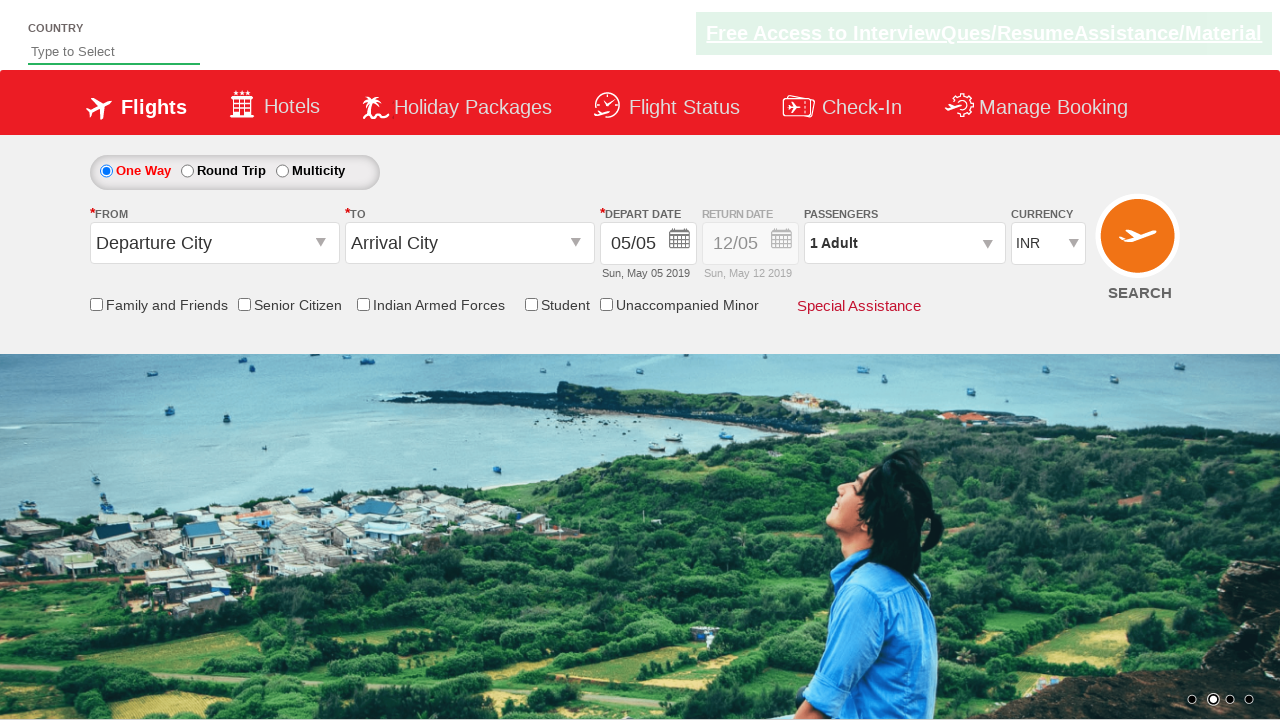

Verified one-way radio button is selected
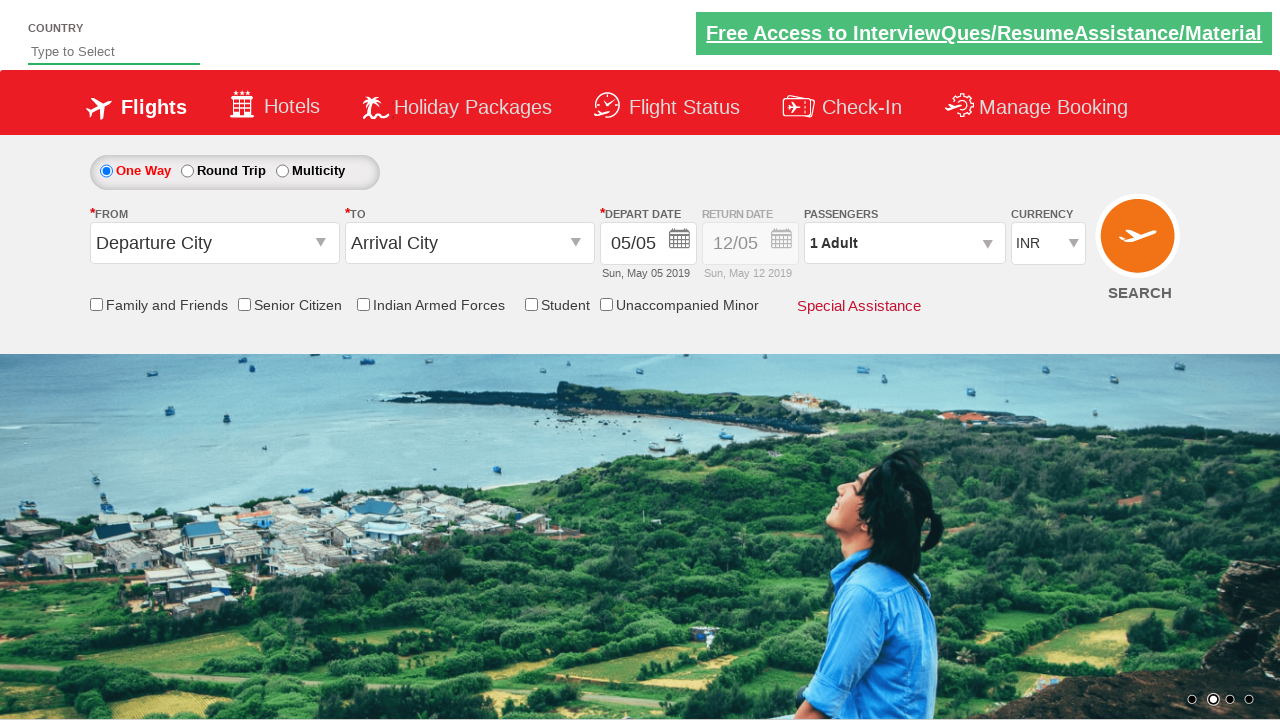

Retrieved return calendar style attribute
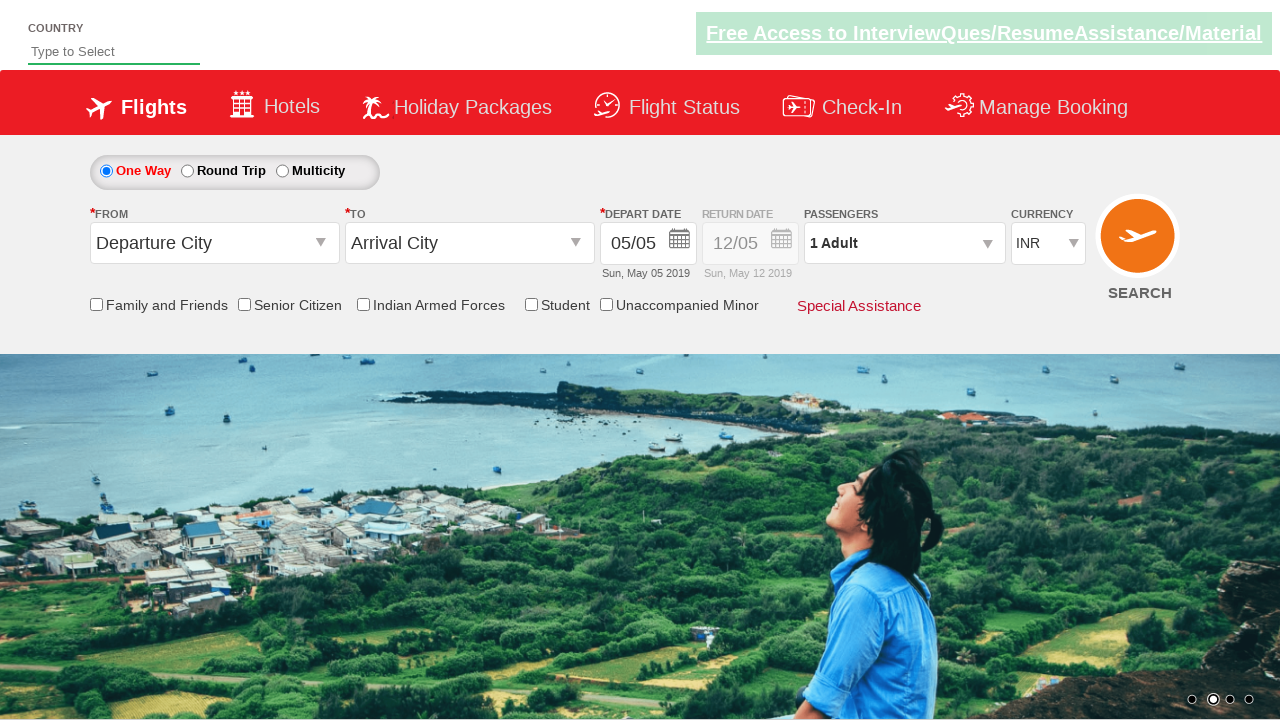

Verified return calendar is disabled for one-way trip
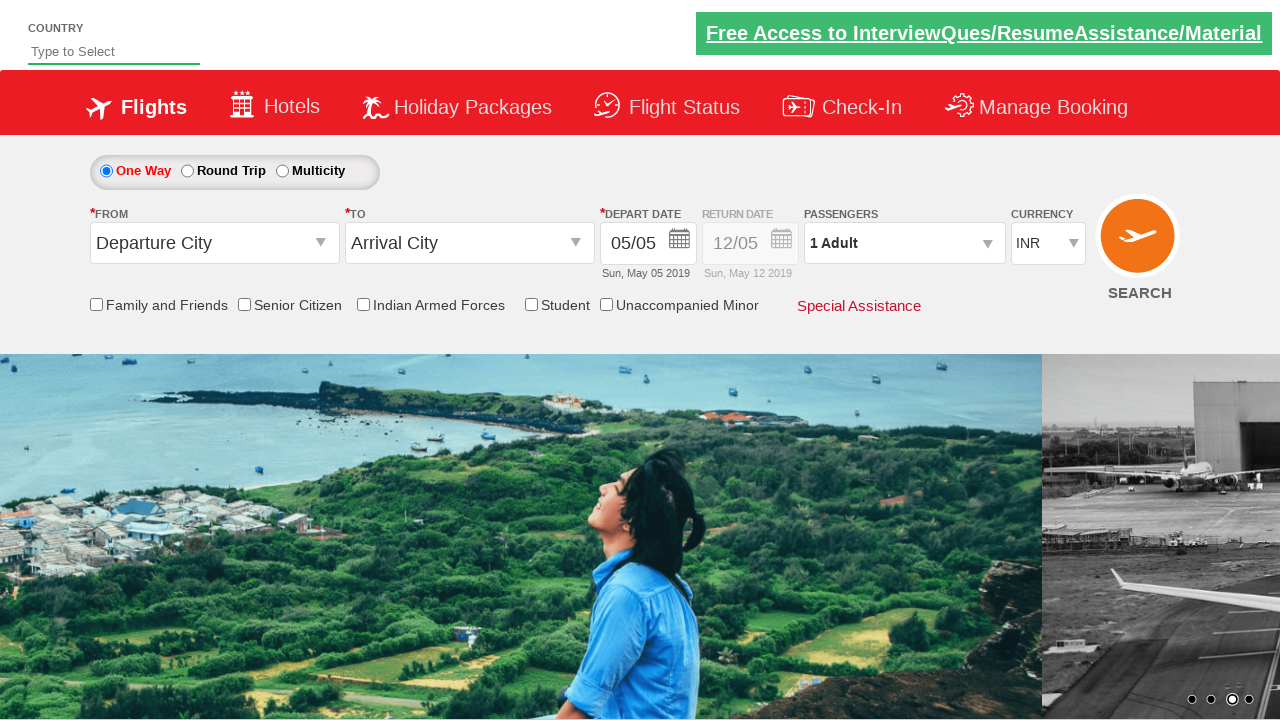

Clicked round-trip radio button at (187, 171) on #ctl00_mainContent_rbtnl_Trip_1
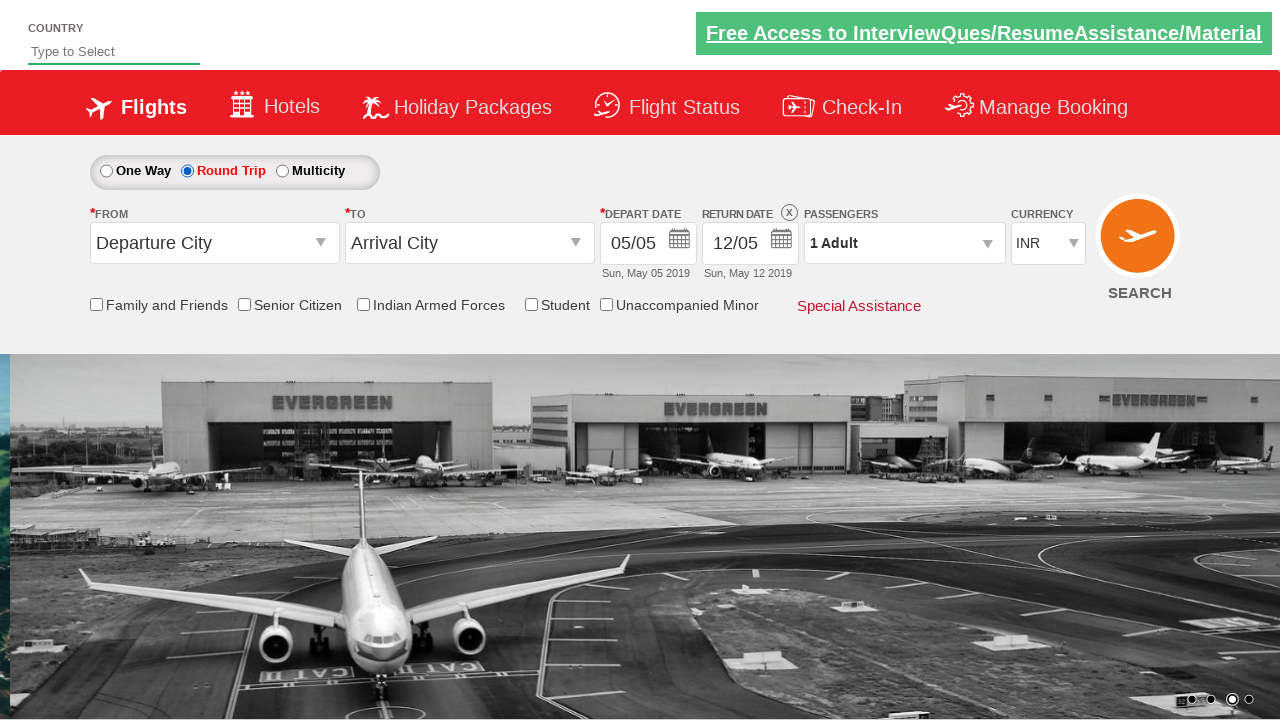

Retrieved return calendar style attribute after selecting round-trip
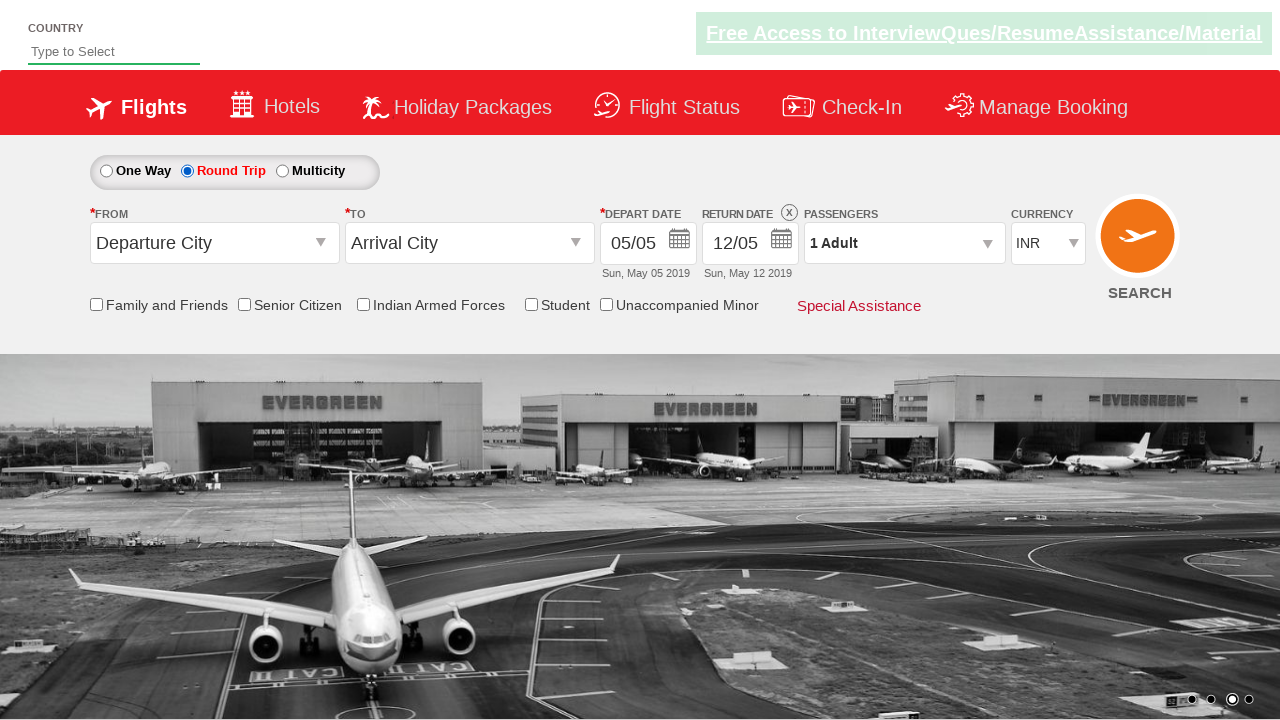

Verified return calendar is enabled for round-trip
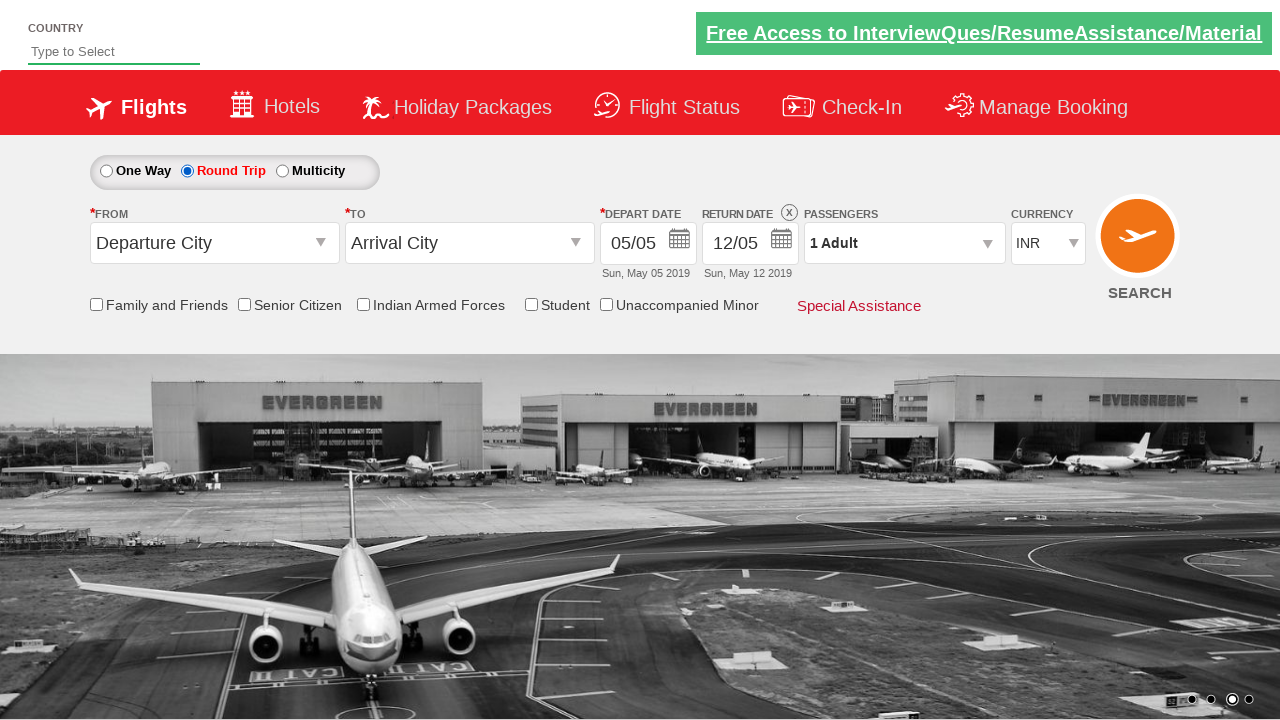

Clicked departure city dropdown at (214, 243) on #ctl00_mainContent_ddl_originStation1_CTXT
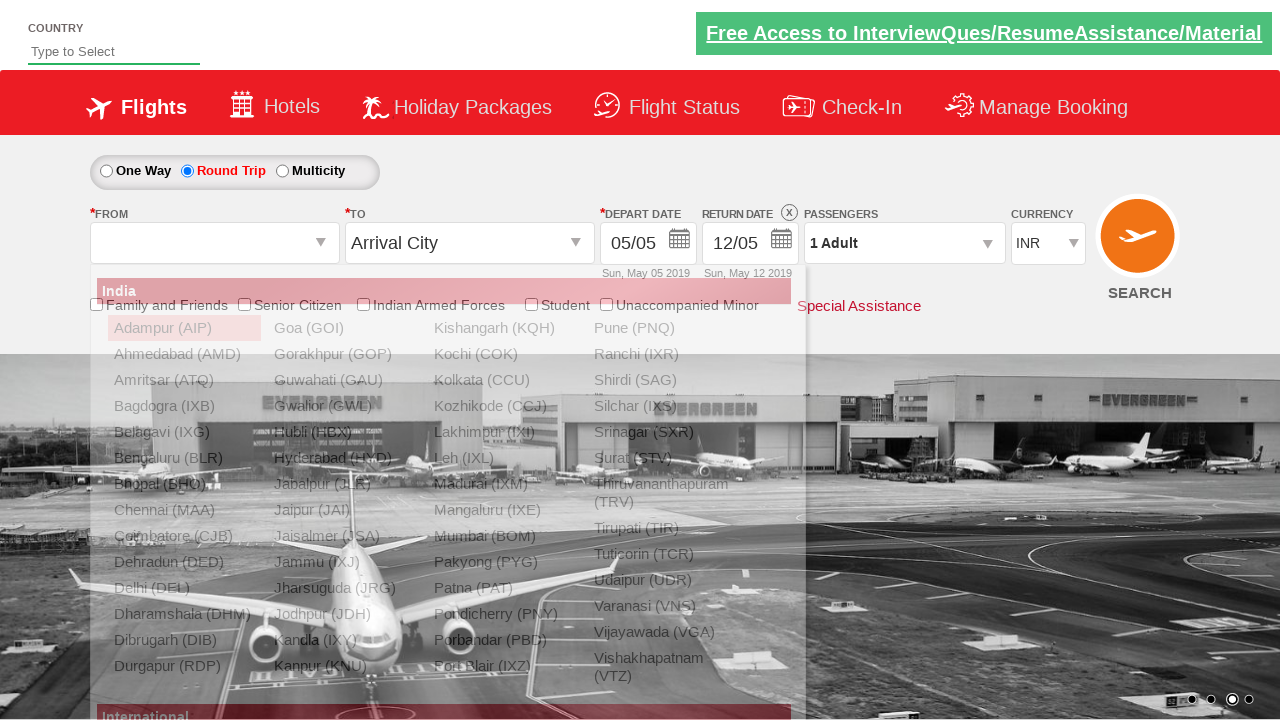

Selected Delhi as departure city at (184, 588) on xpath=//div[@id='glsctl00_mainContent_ddl_originStation1_CTNR']//a[@value='DEL']
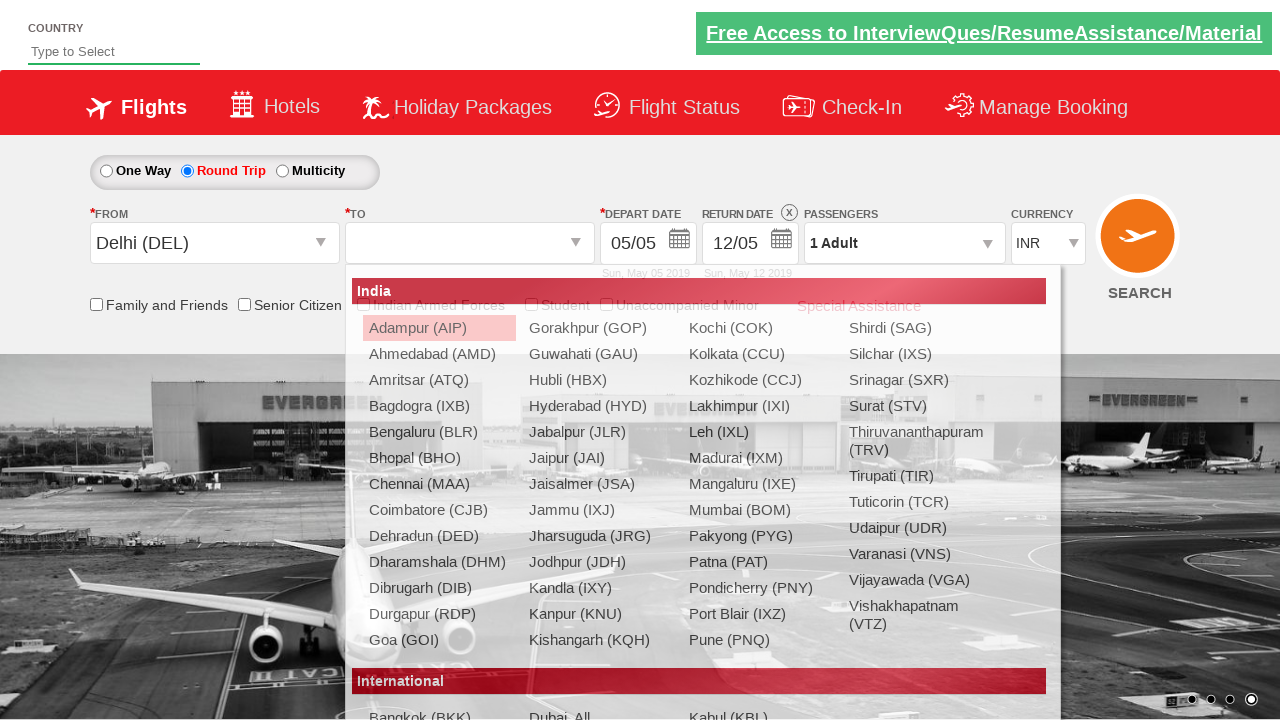

Clicked destination city dropdown at (470, 243) on #ctl00_mainContent_ddl_destinationStation1_CTXT
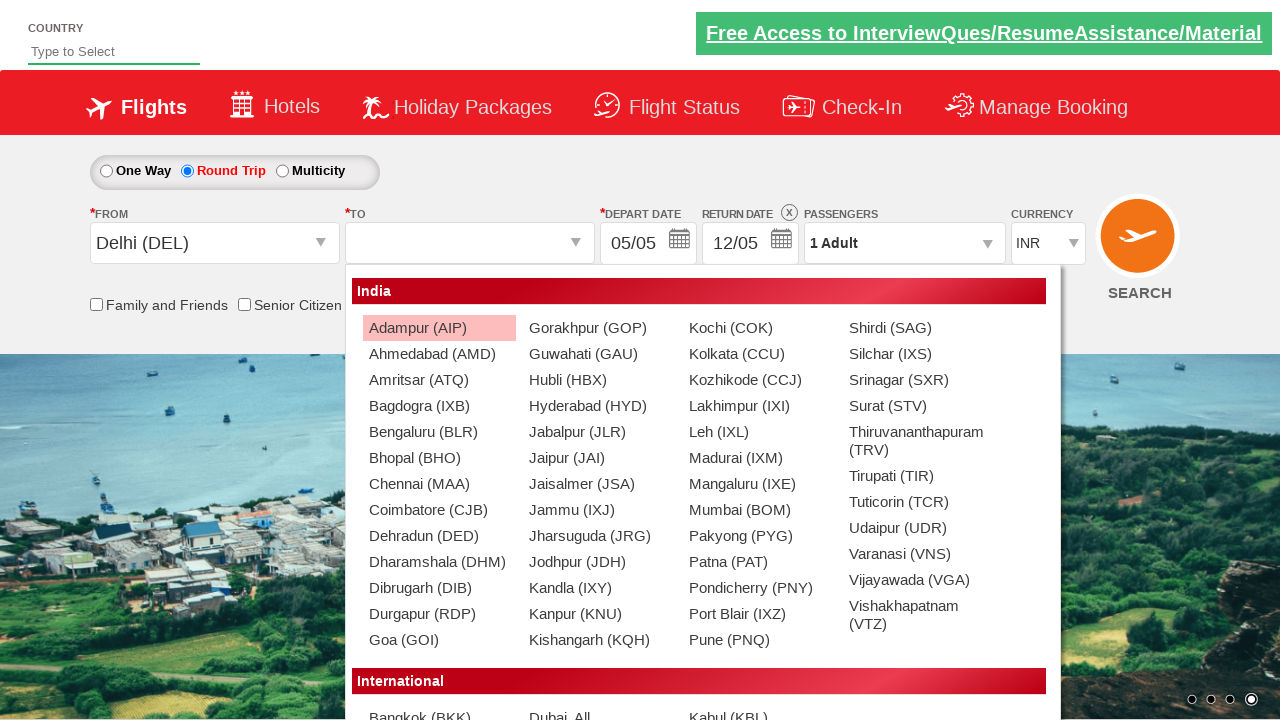

Selected Amritsar as destination city at (439, 380) on xpath=//div[@id='glsctl00_mainContent_ddl_destinationStation1_CTNR']//a[@value='
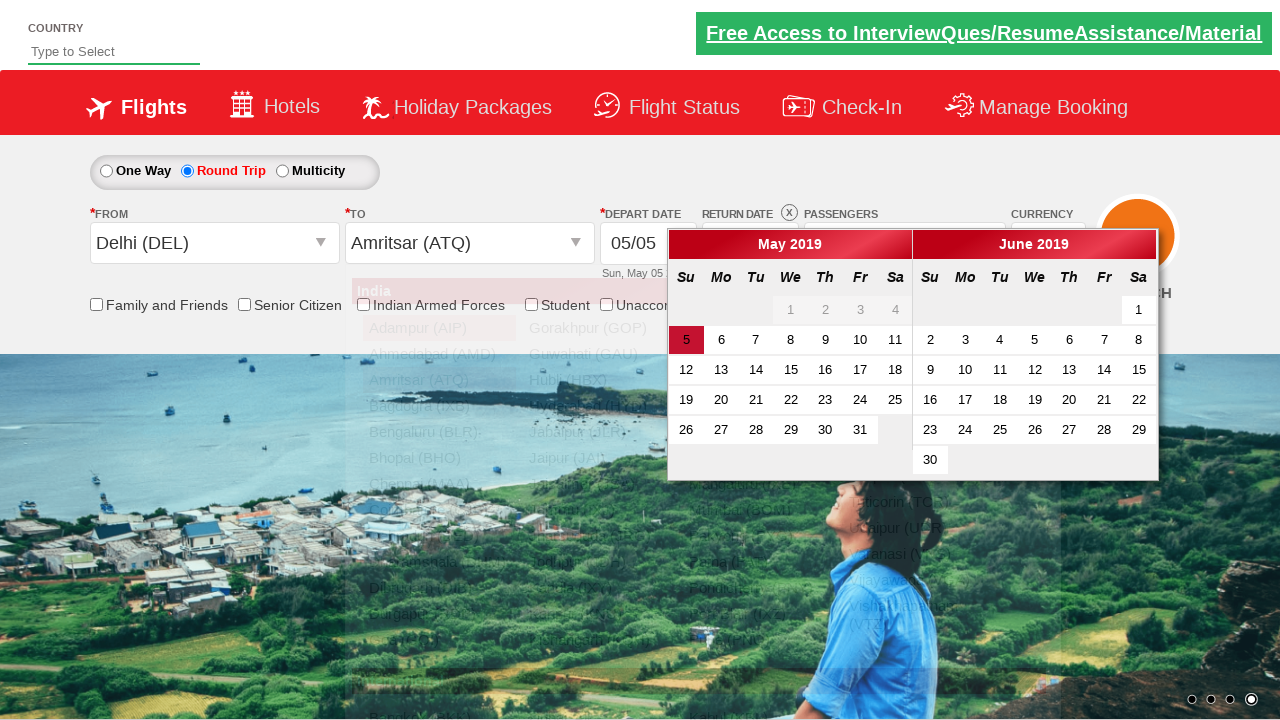

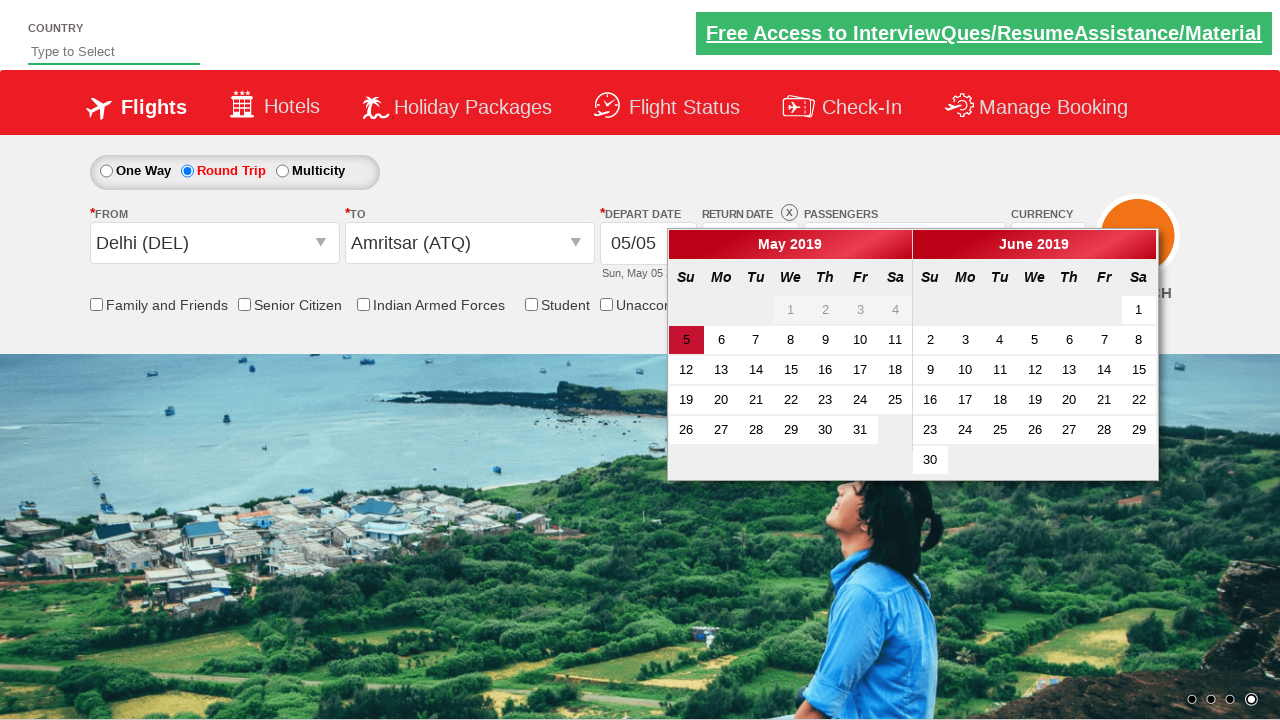